Tests browser window handling by clicking buttons to open new tabs and windows, switching to them, verifying the content displays "This is a sample page", and managing window handles appropriately.

Starting URL: https://demoqa.com/browser-windows

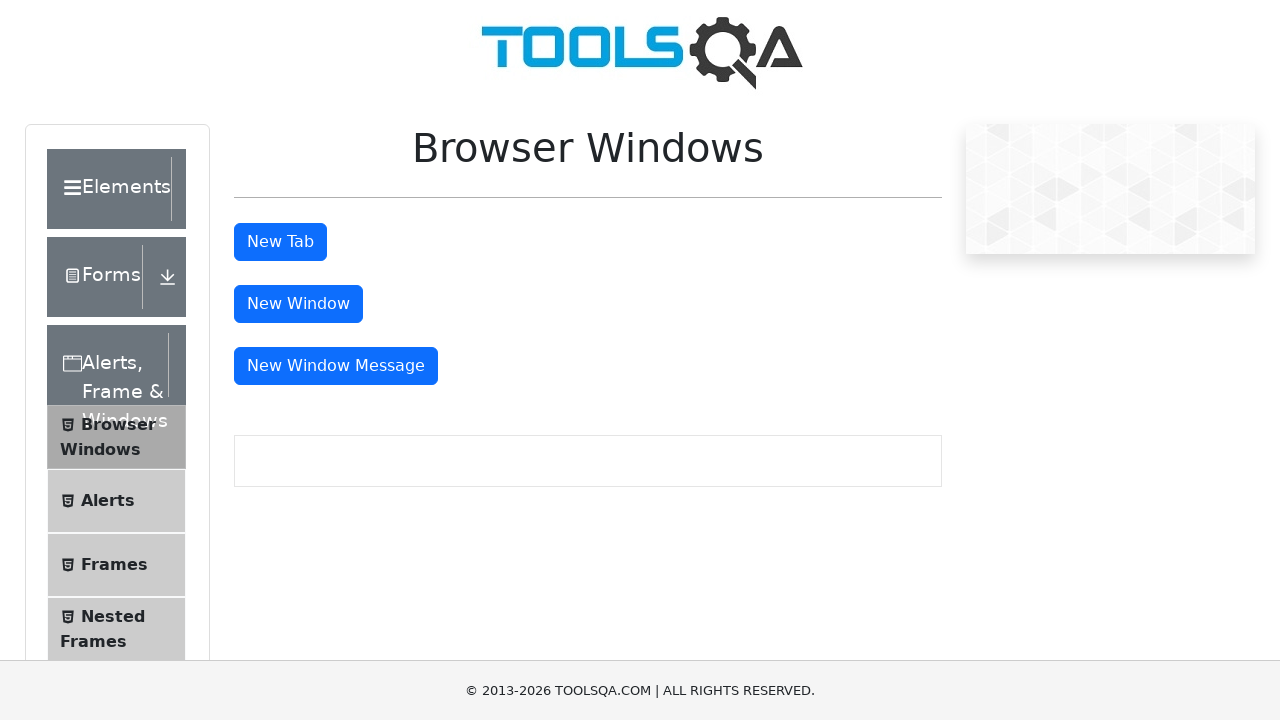

Clicked 'New Tab' button to open new tab at (280, 242) on #tabButton
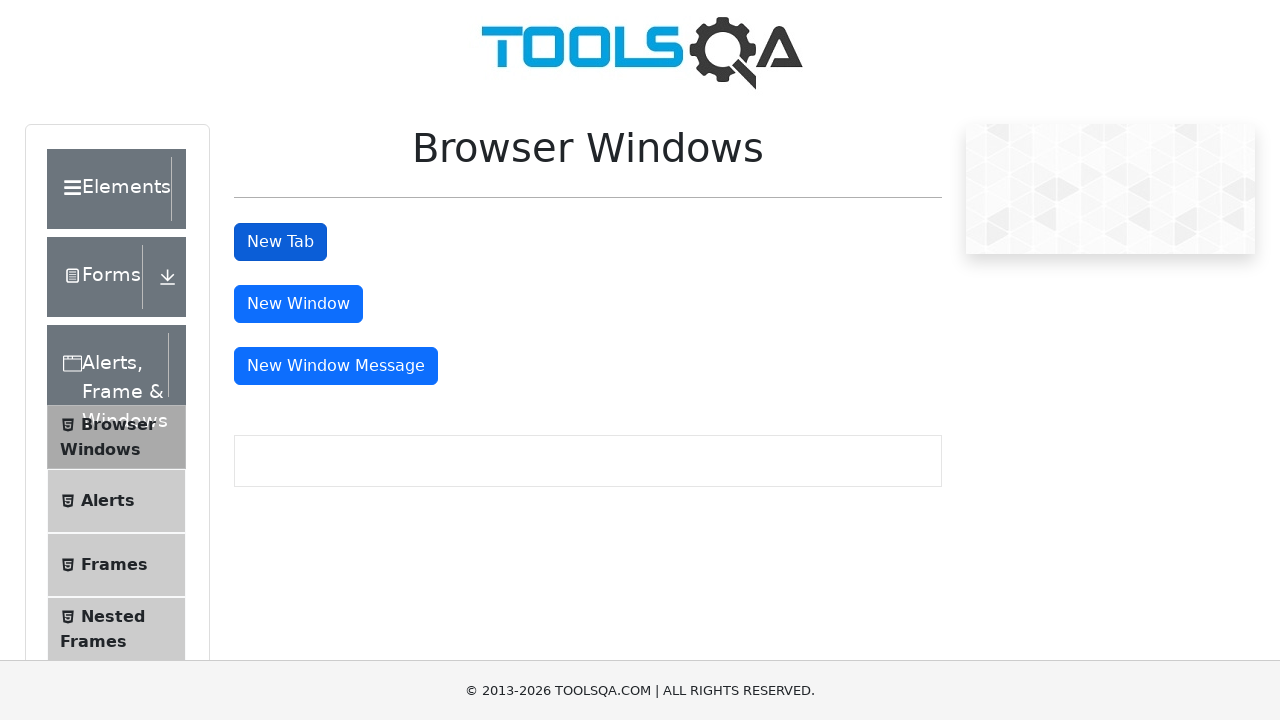

New tab loaded and ready
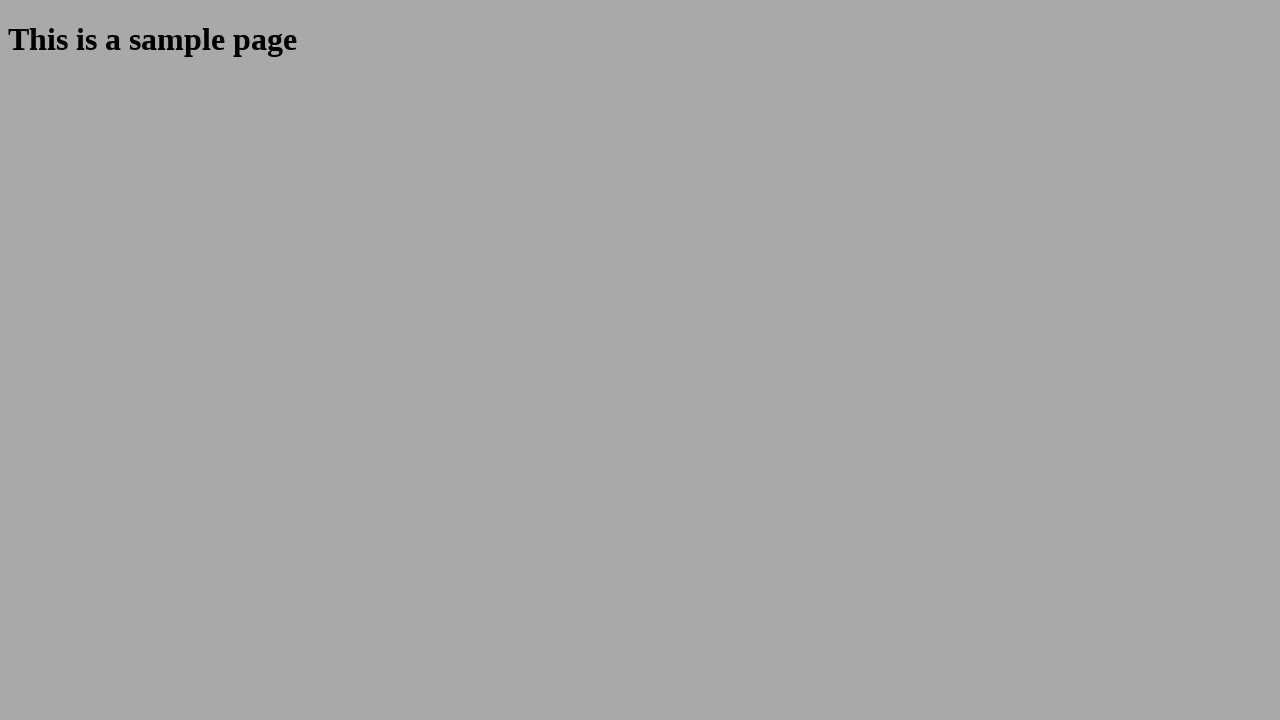

Verified new tab displays 'This is a sample page'
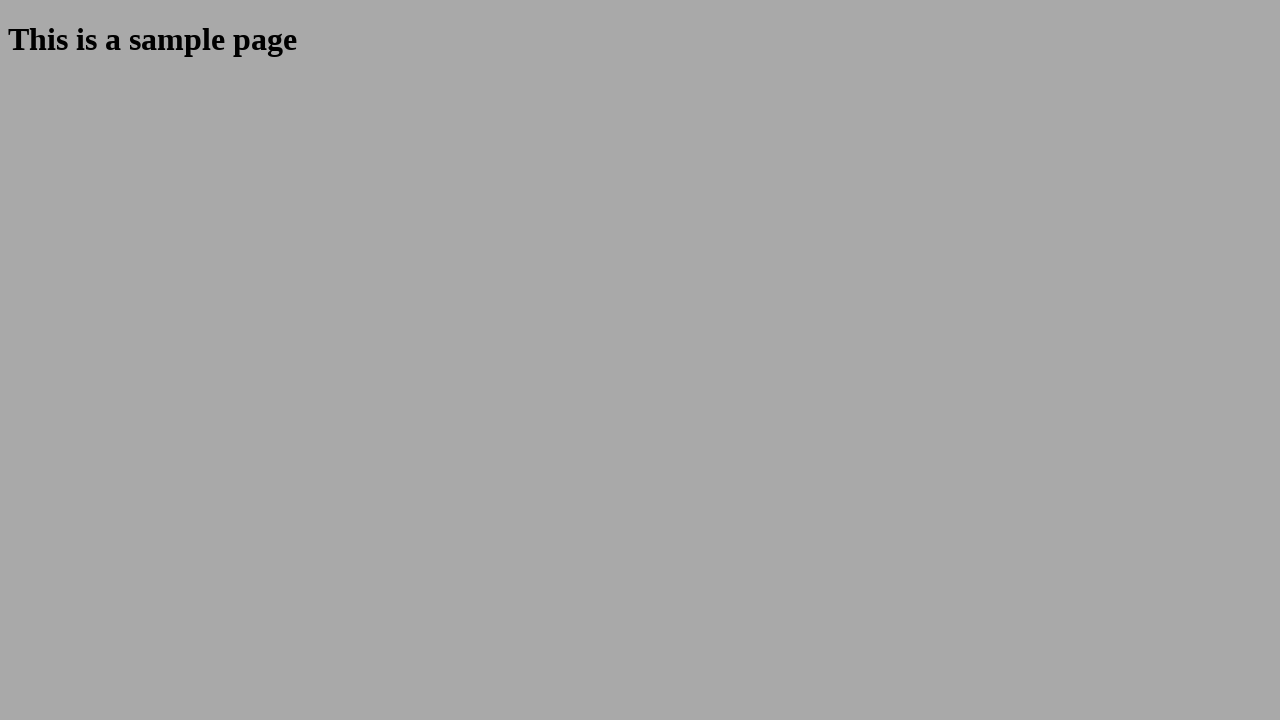

Closed new tab and switched back to original window
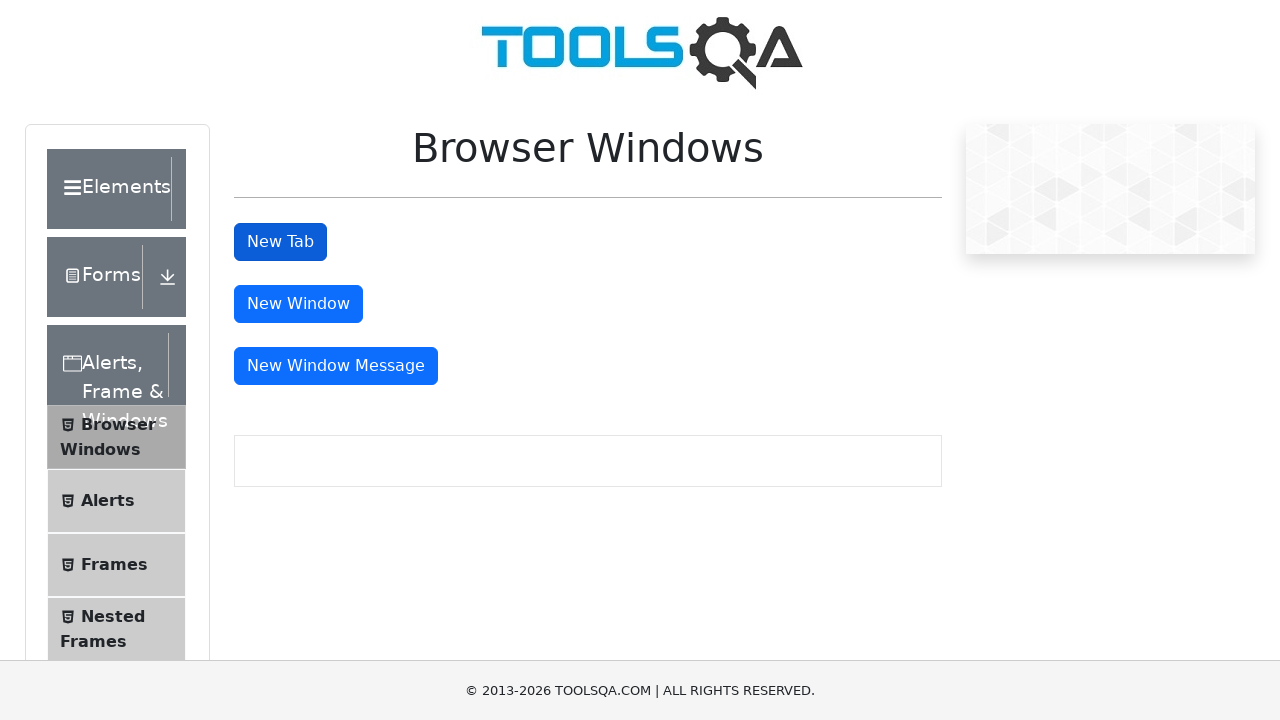

Clicked 'New Window' button to open new window at (298, 304) on #windowButton
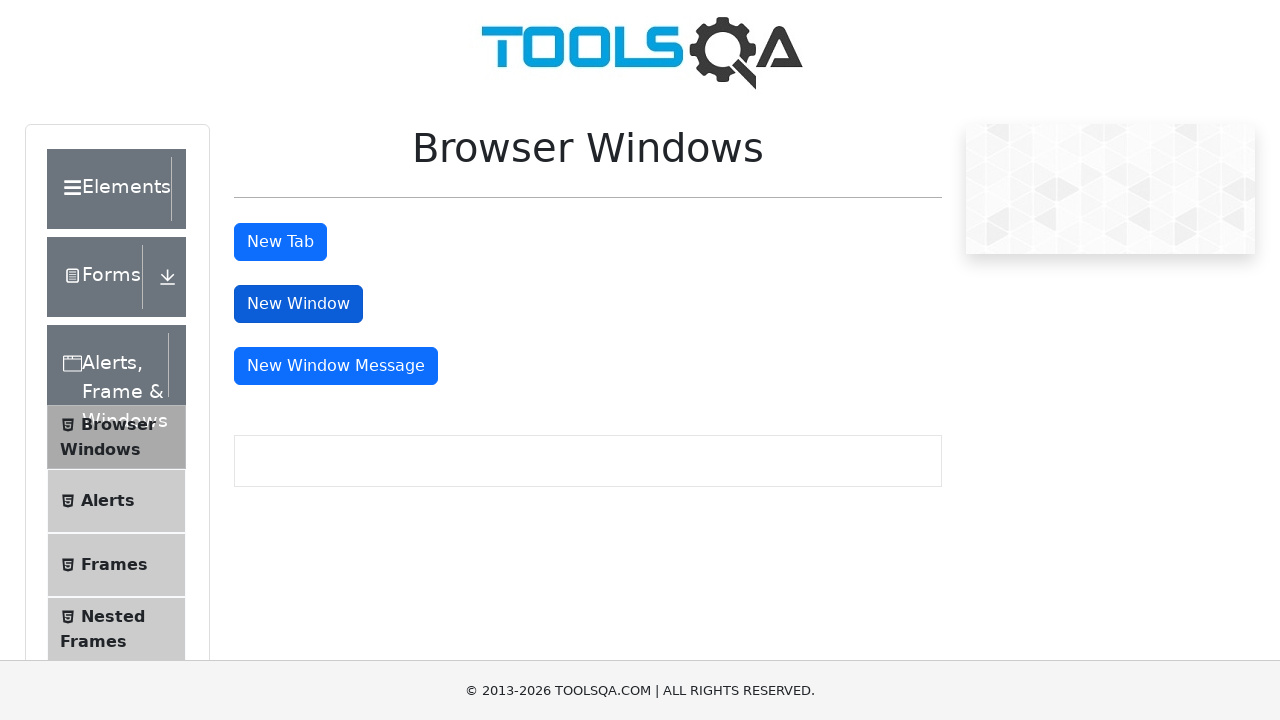

New window loaded and ready
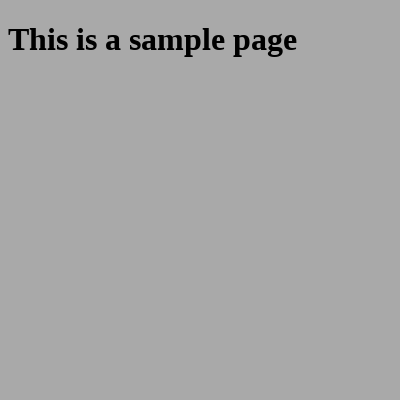

Verified new window displays 'This is a sample page'
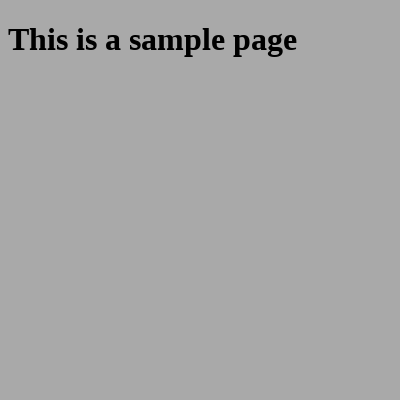

Closed new window
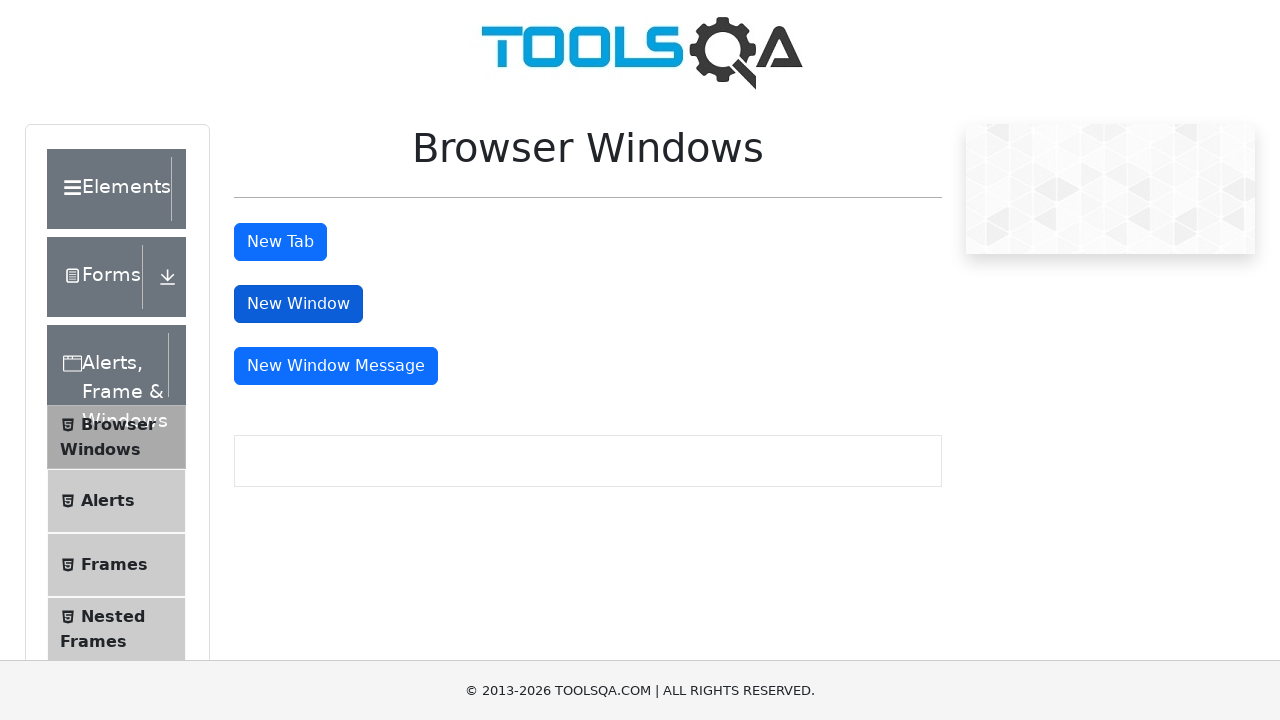

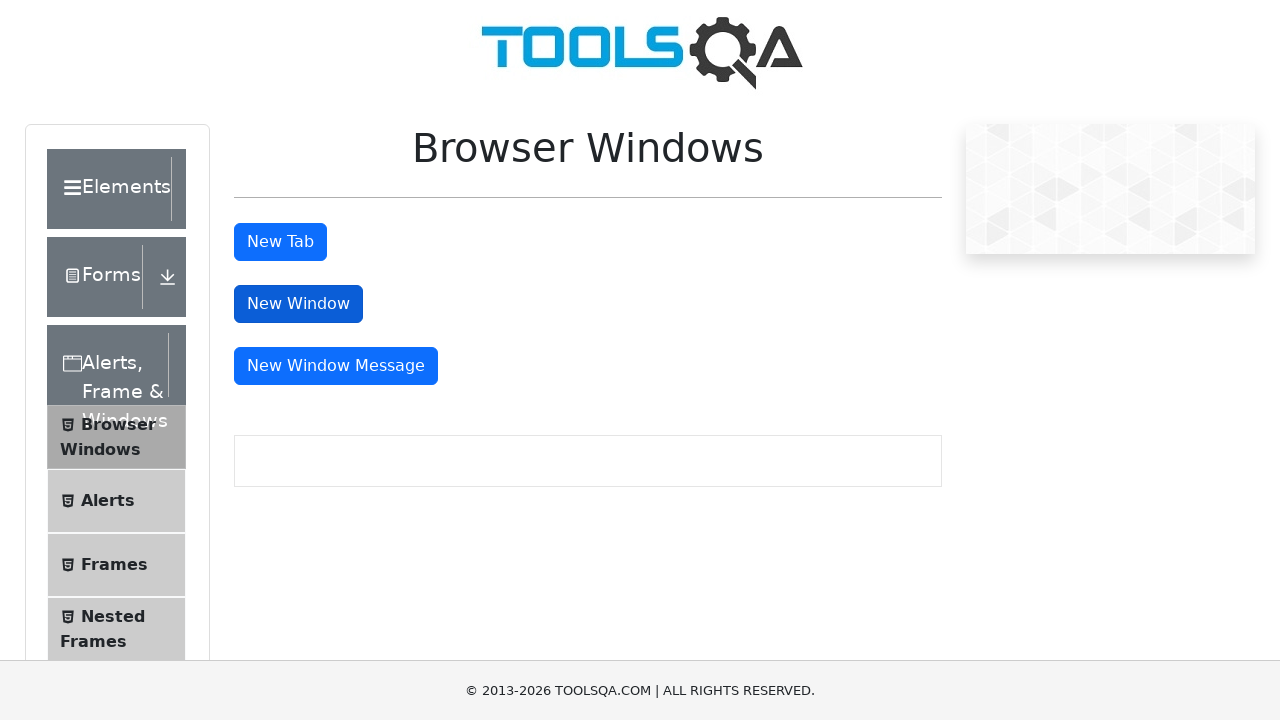